Tests calculator 3+3+3=9 using keyboard input

Starting URL: http://mhunterak.github.io/calc.html

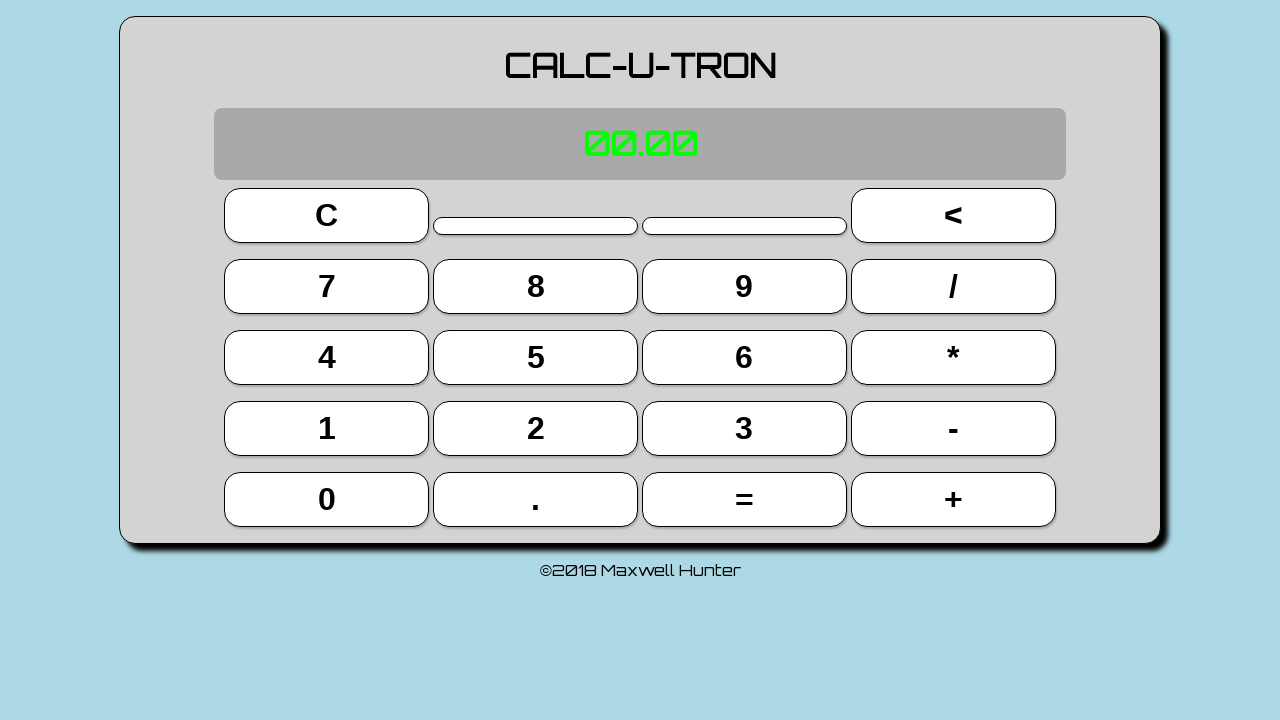

Page loaded with domcontentloaded state
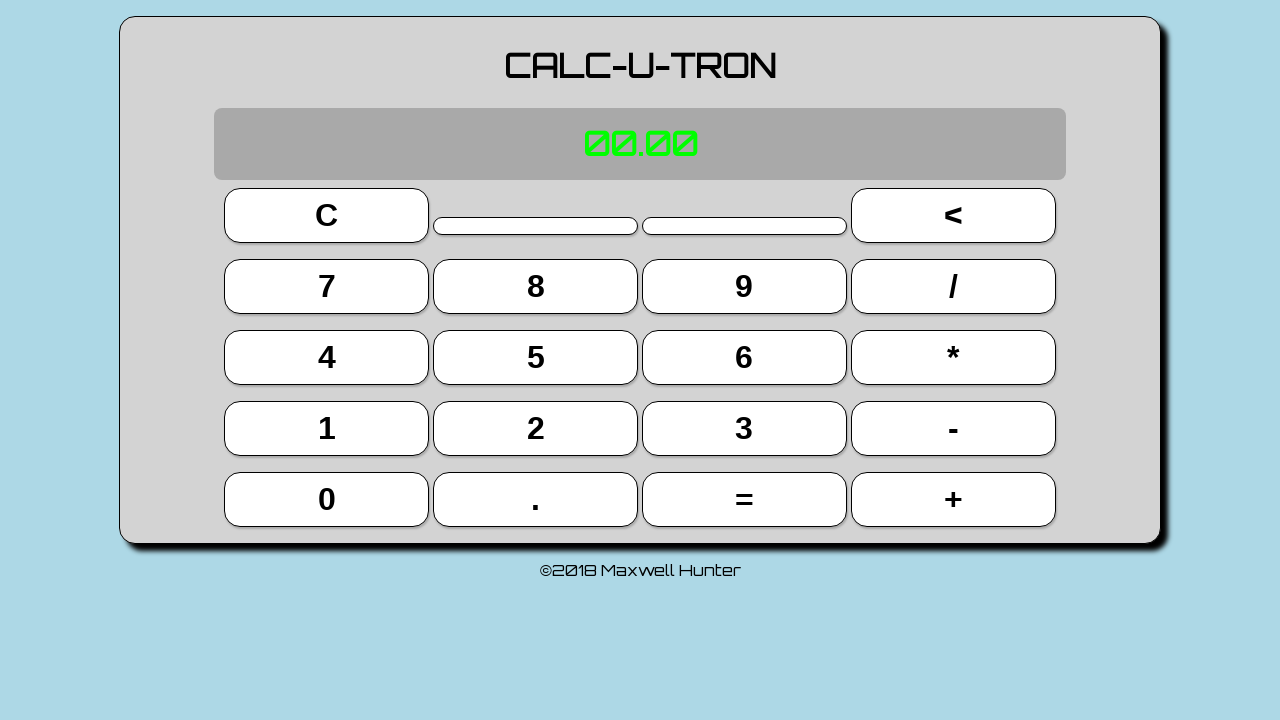

Pressed key '3'
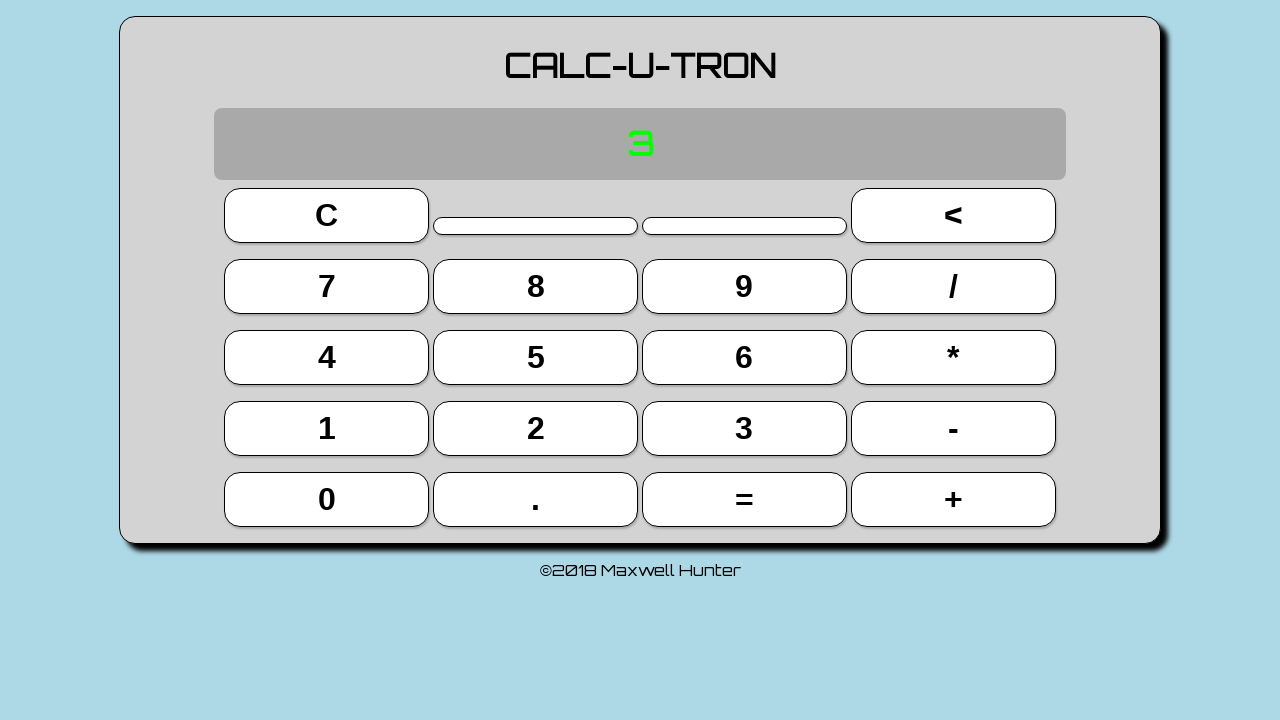

Pressed key '+'
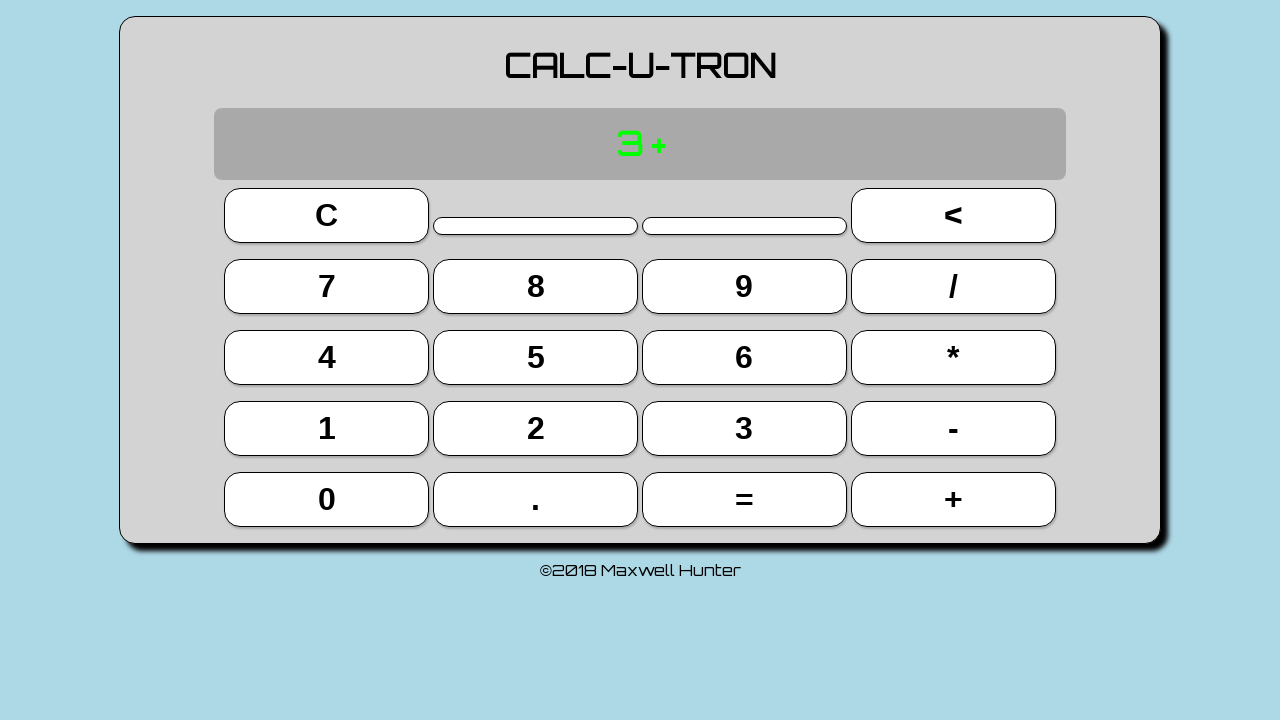

Pressed key '3'
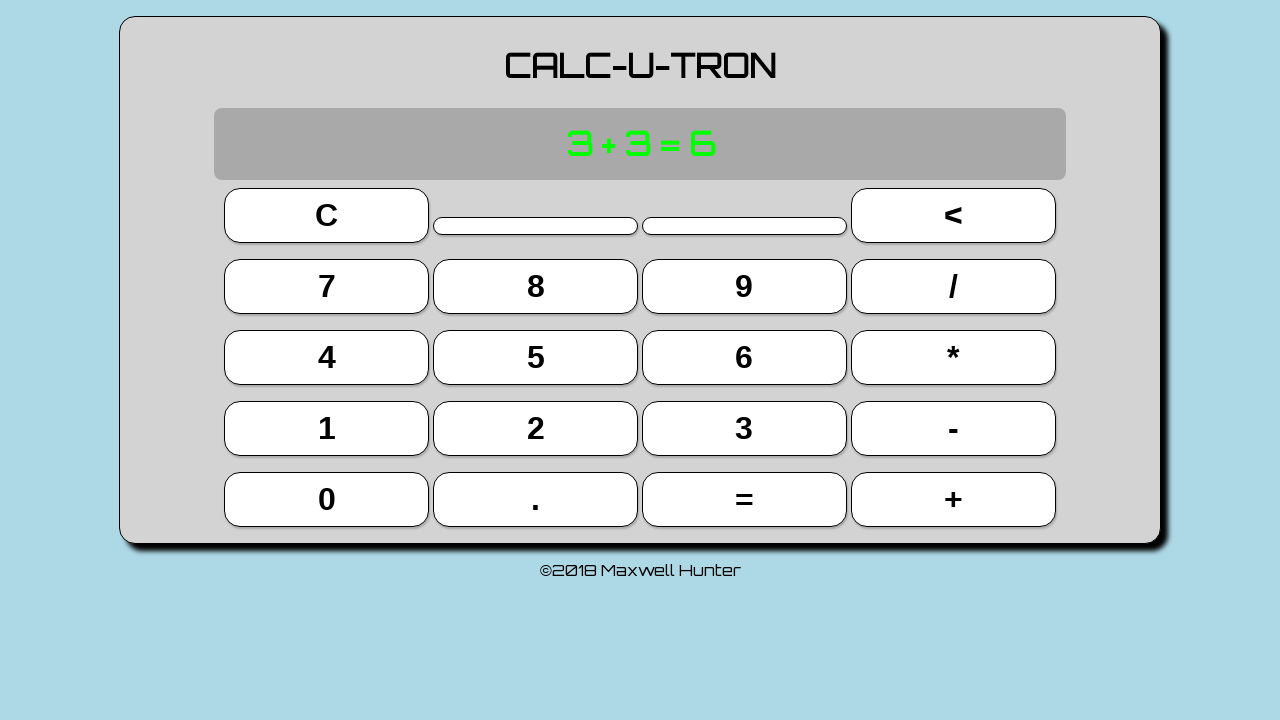

Pressed key 'Enter' to complete first calculation
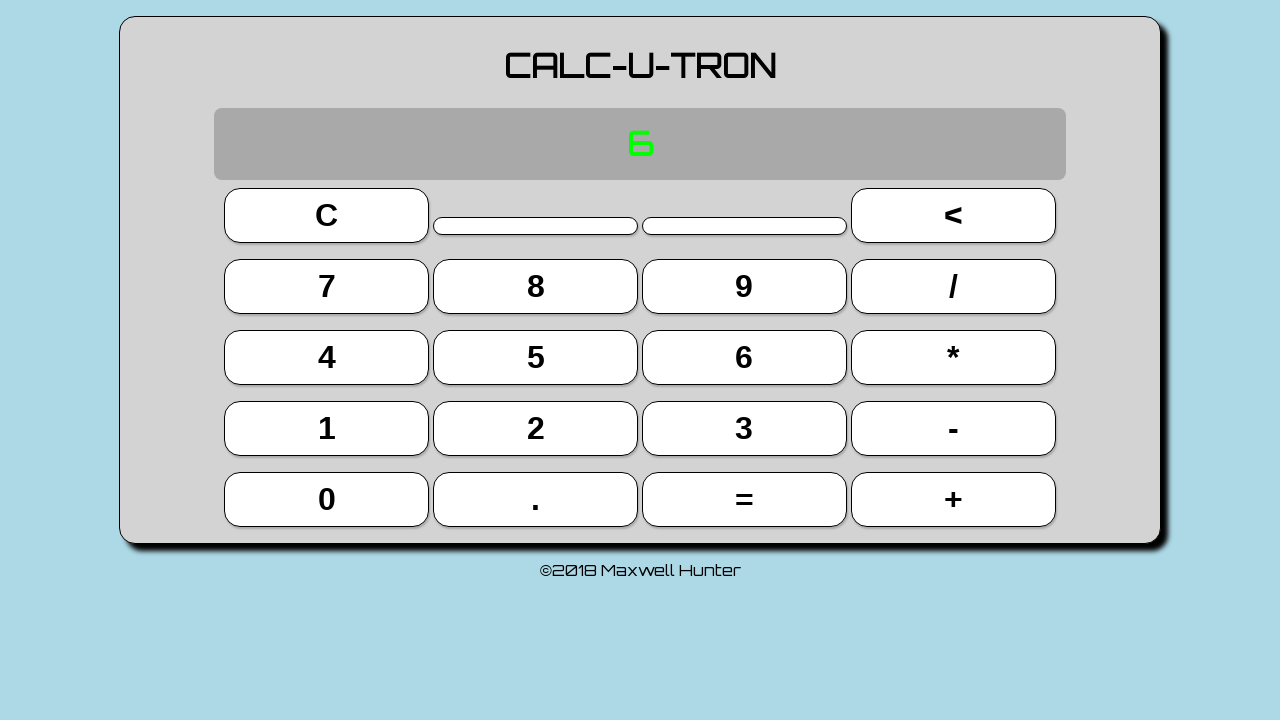

Pressed key '+'
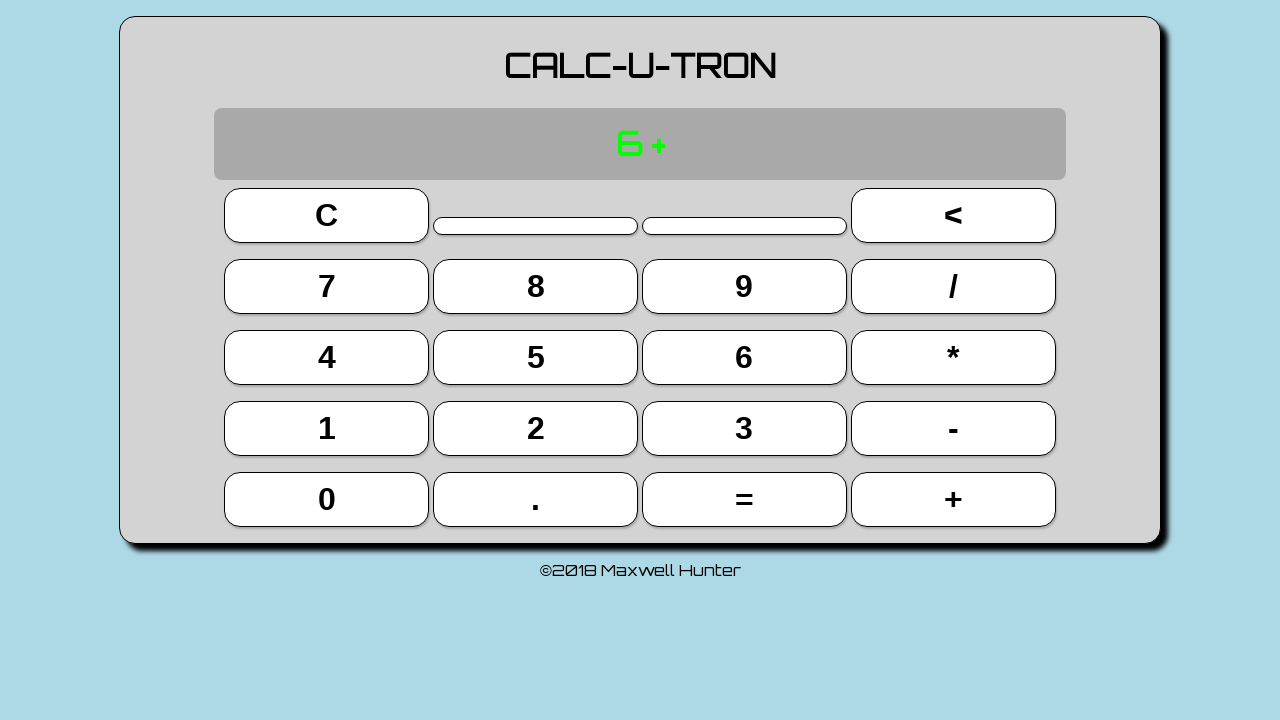

Pressed key '3'
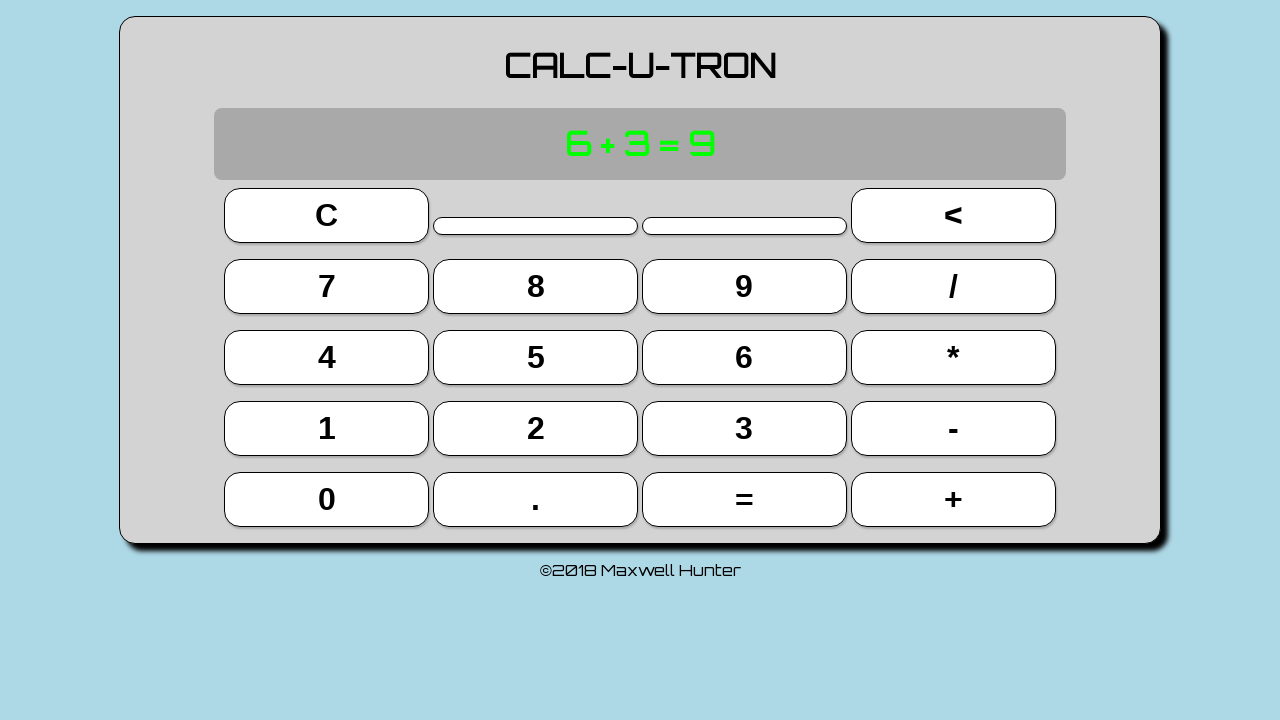

Pressed key 'Enter' to complete second calculation
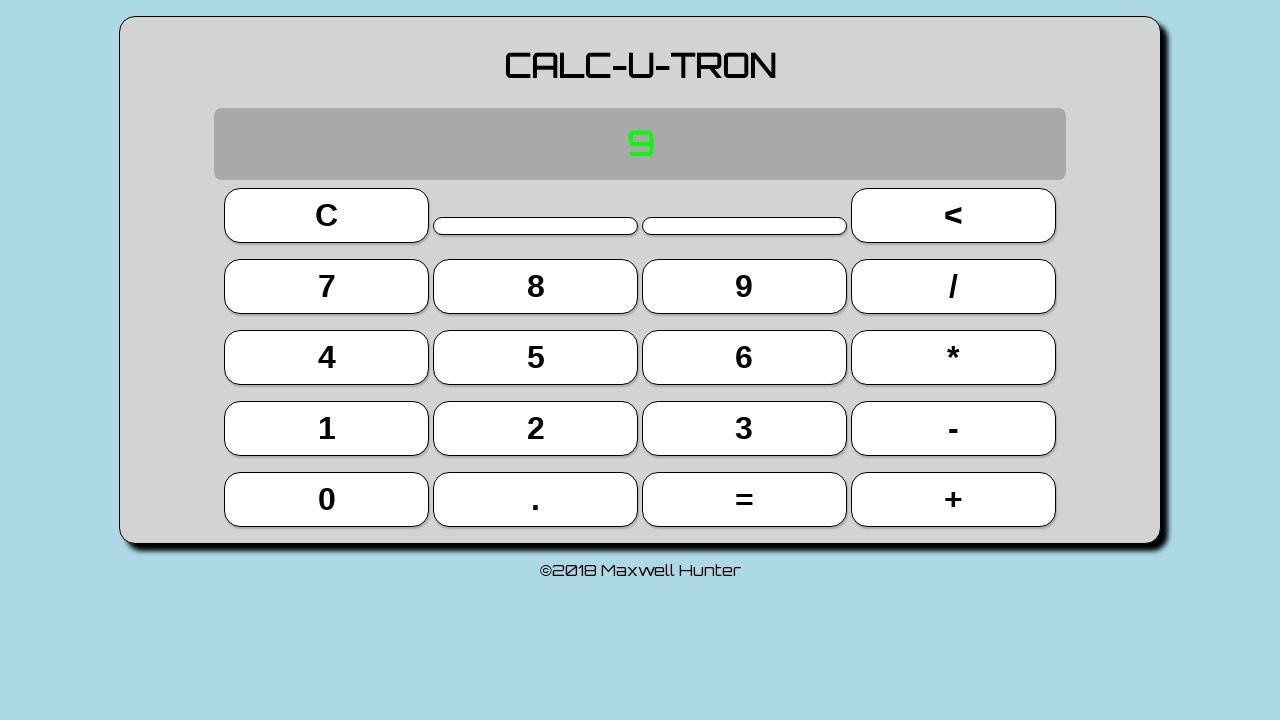

Located calculator display element
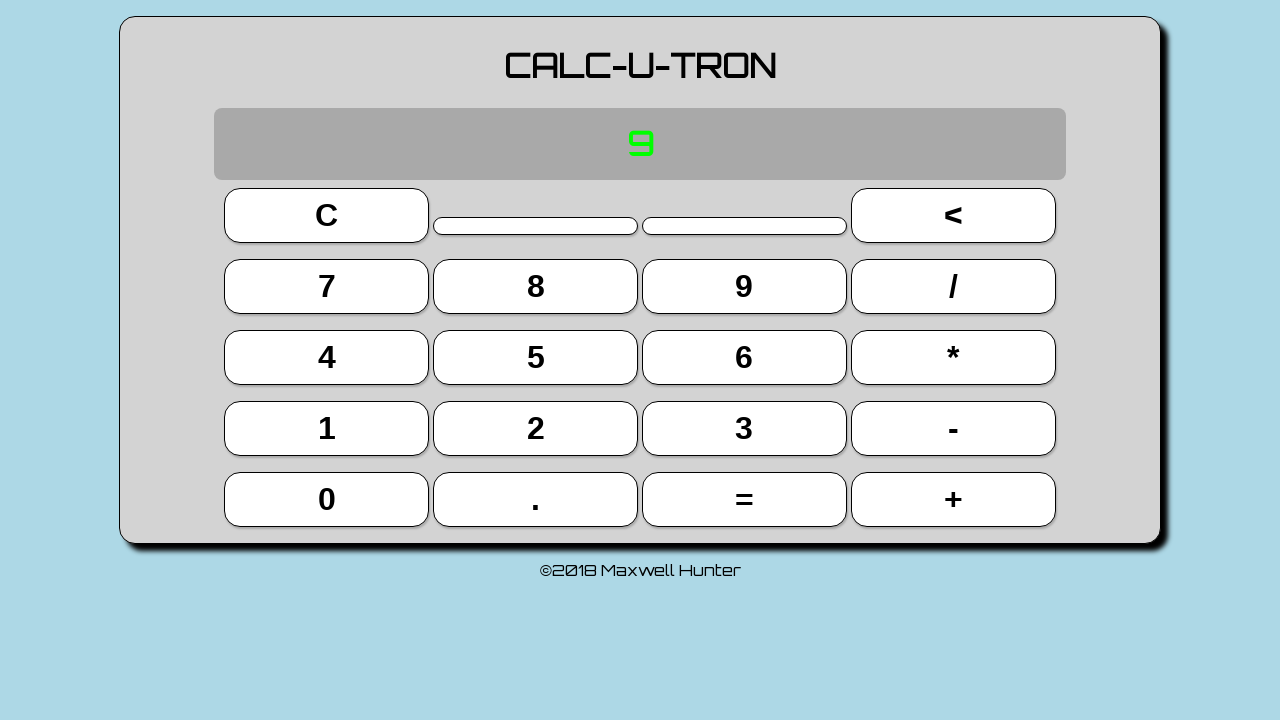

Verified calculator display shows '9'
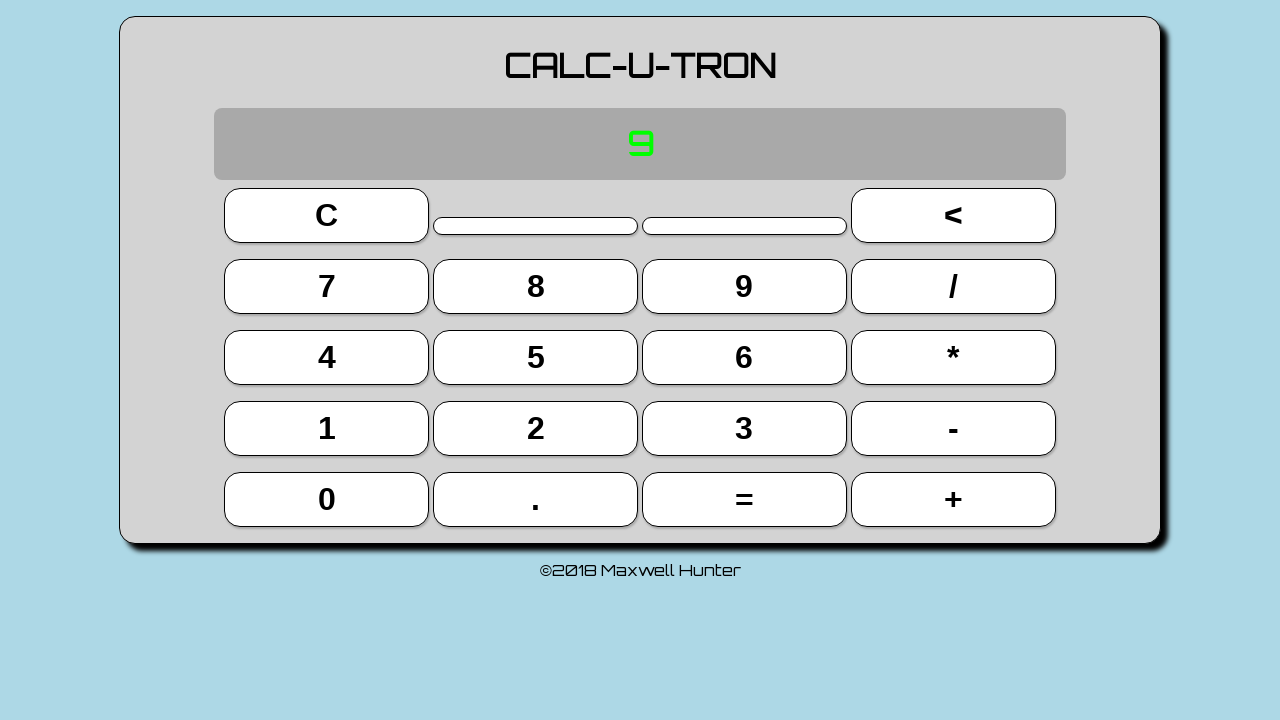

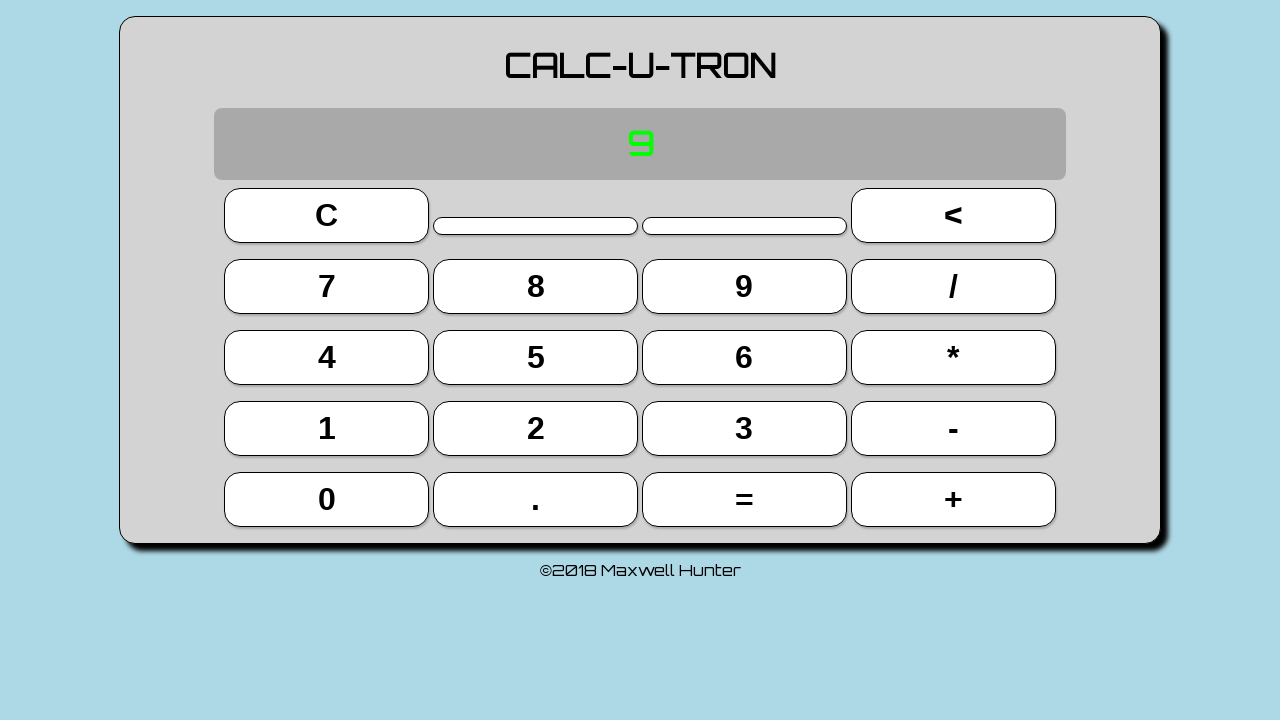